Navigates to Privacy page and validates the page title

Starting URL: https://www.bestbuy.com

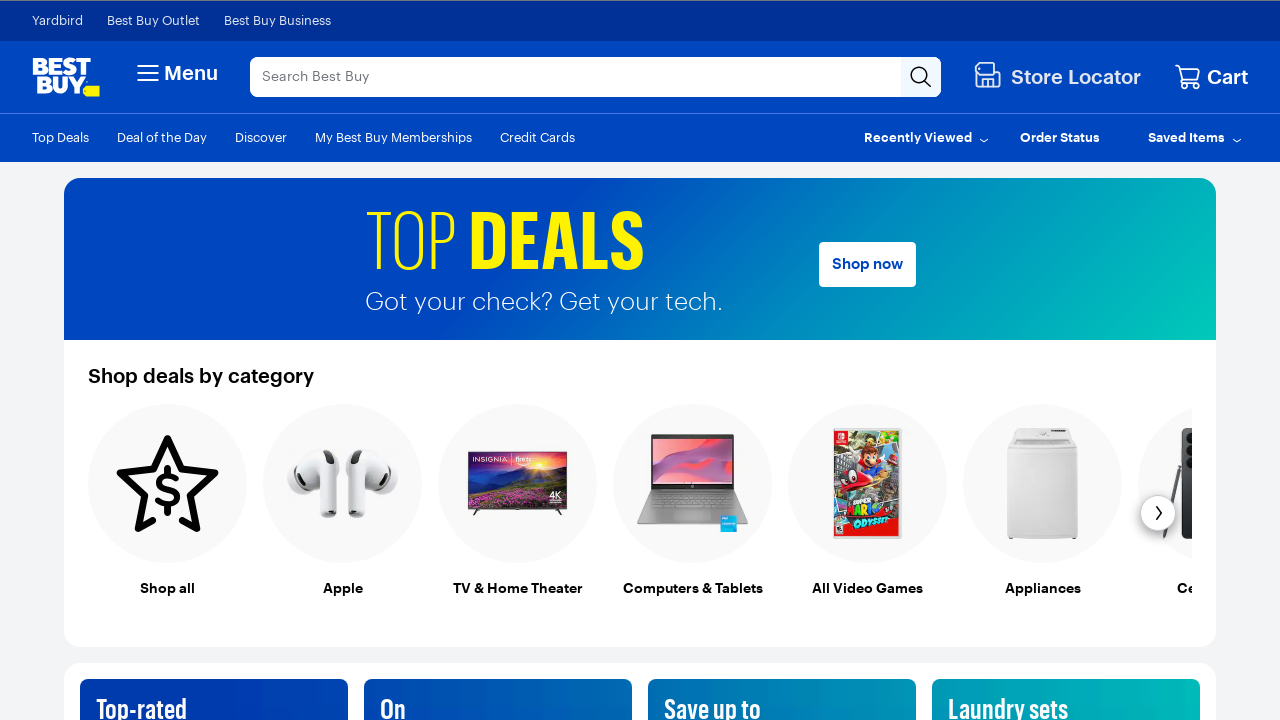

Clicked on Privacy link at (214, 636) on a:text('Privacy')
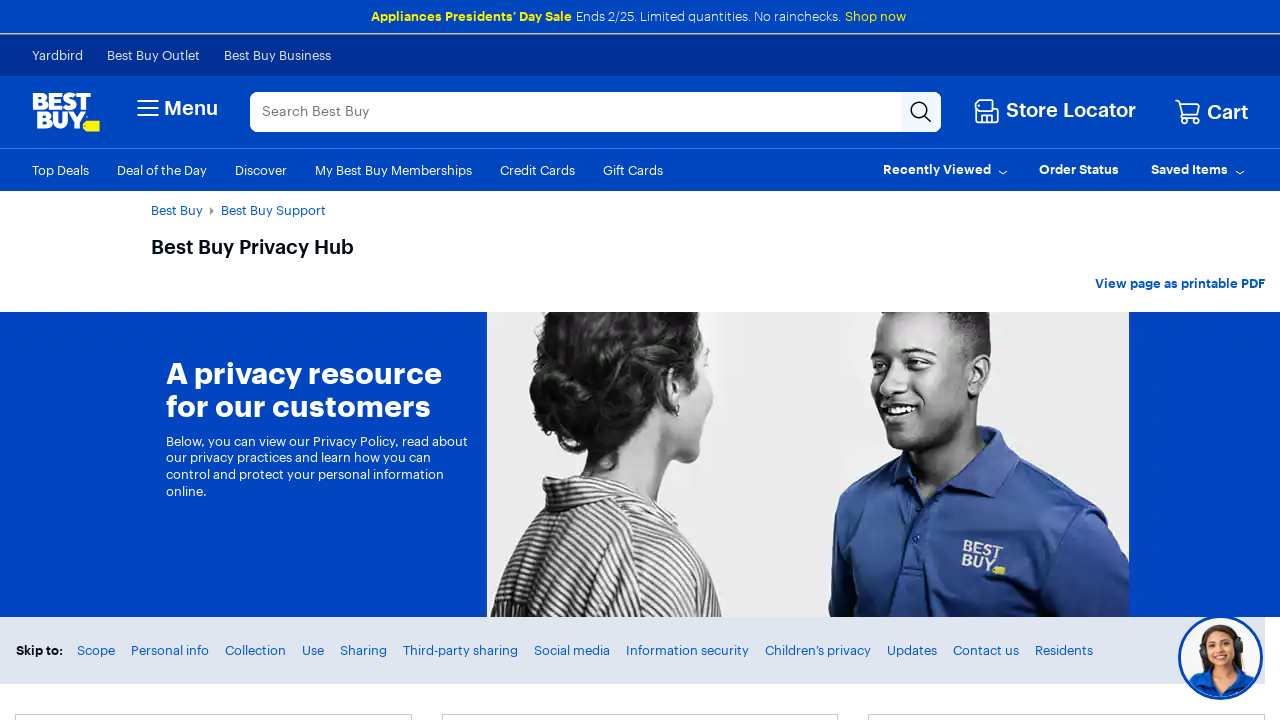

Retrieved page title
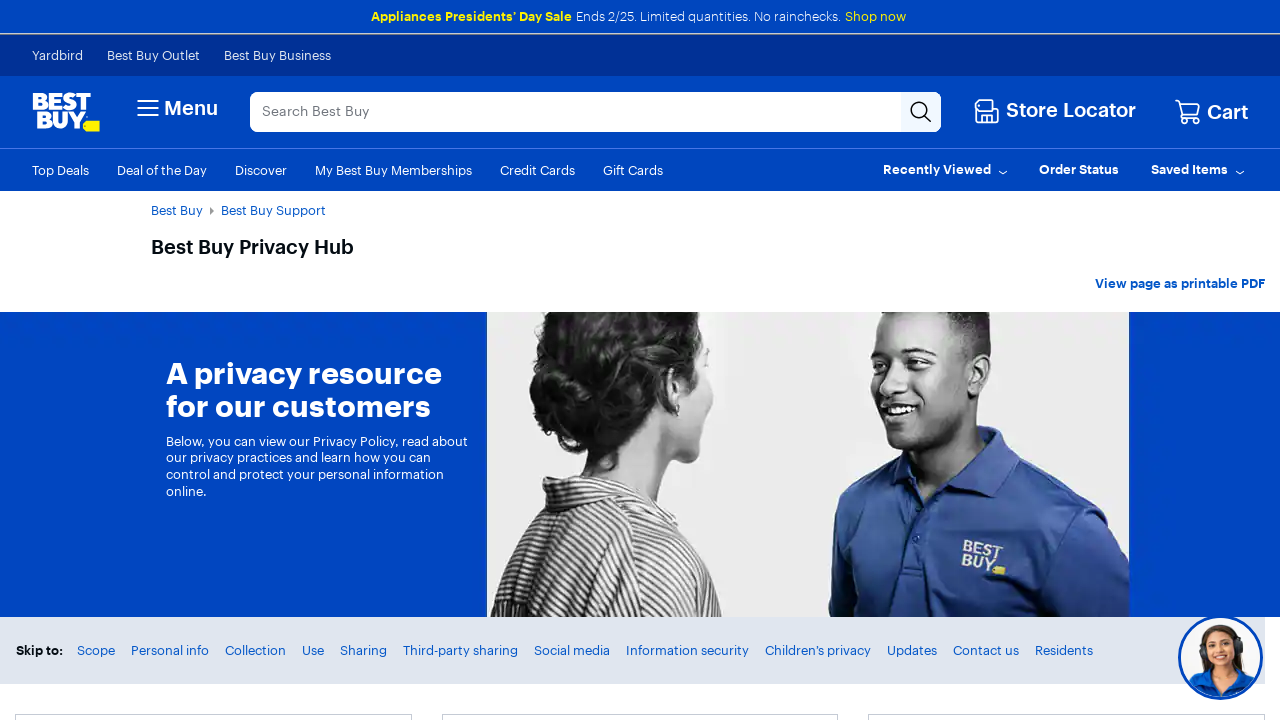

Validated page title matches expected: Privacy Policy Hub - Best Buy
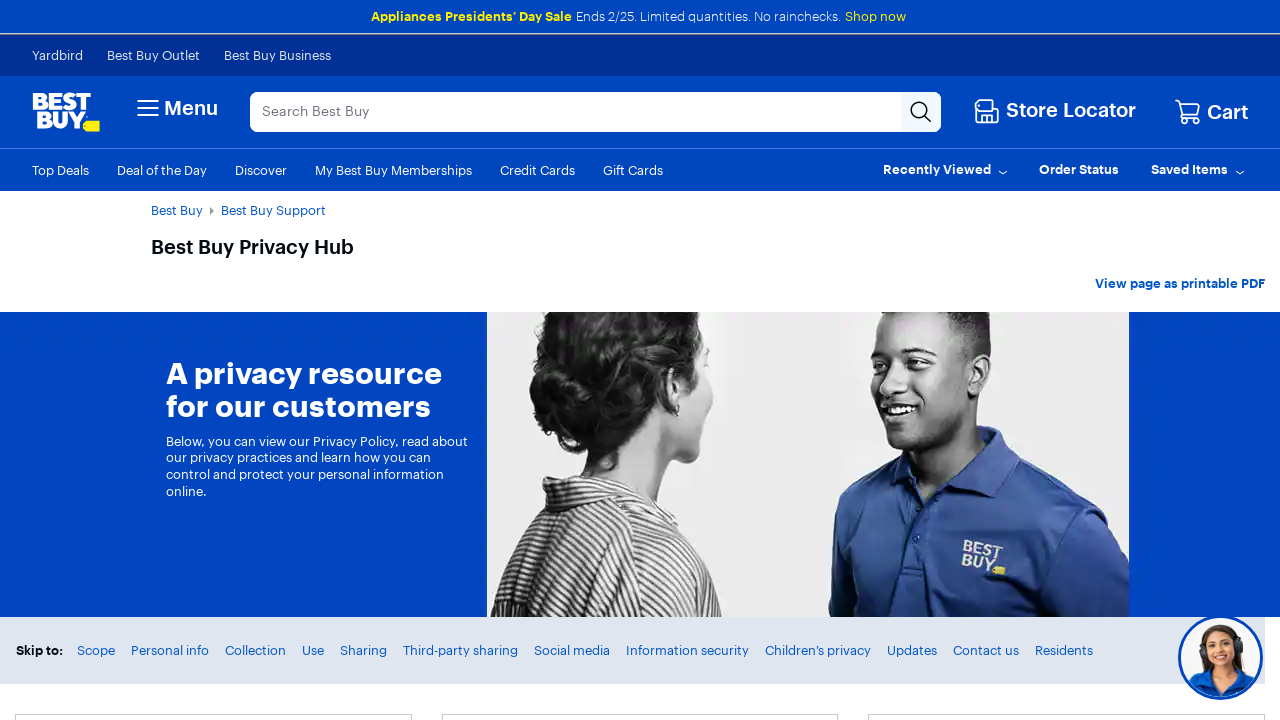

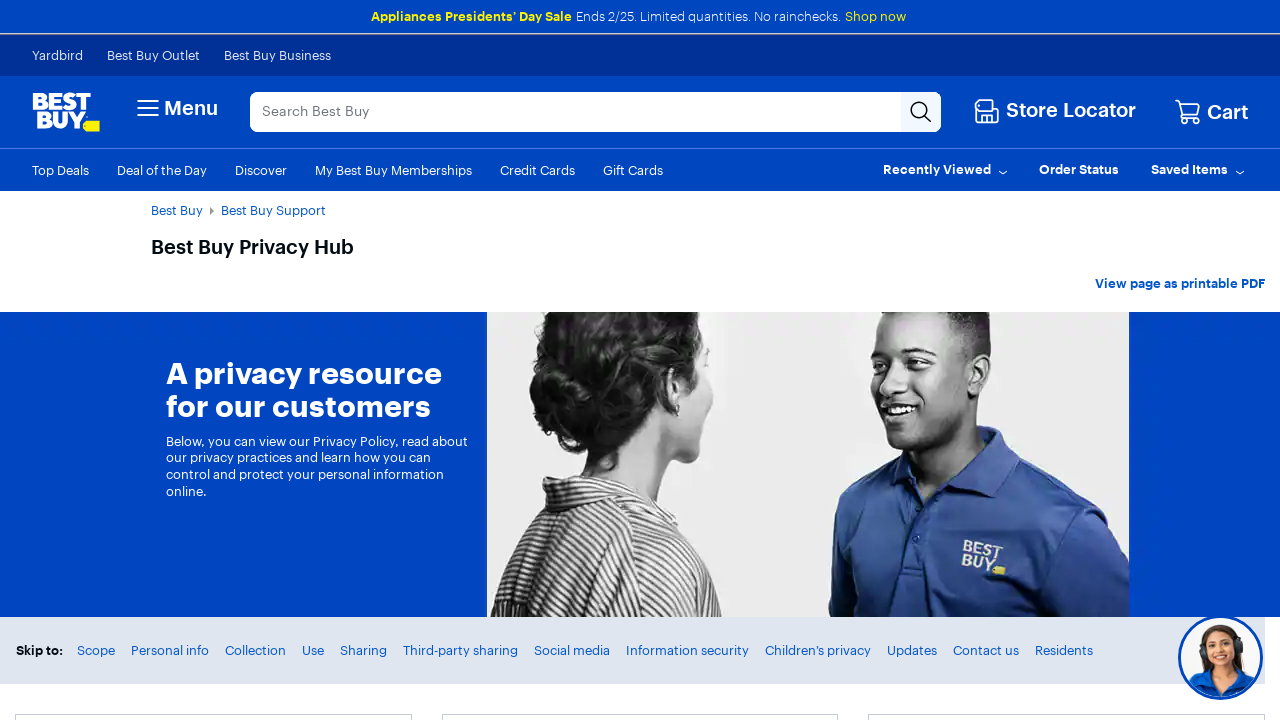